Tests a math page by verifying the default state of radio buttons (people radio selected, robots radio not selected) and checking that the submit button becomes disabled after a 10-second timeout

Starting URL: https://suninjuly.github.io/math.html

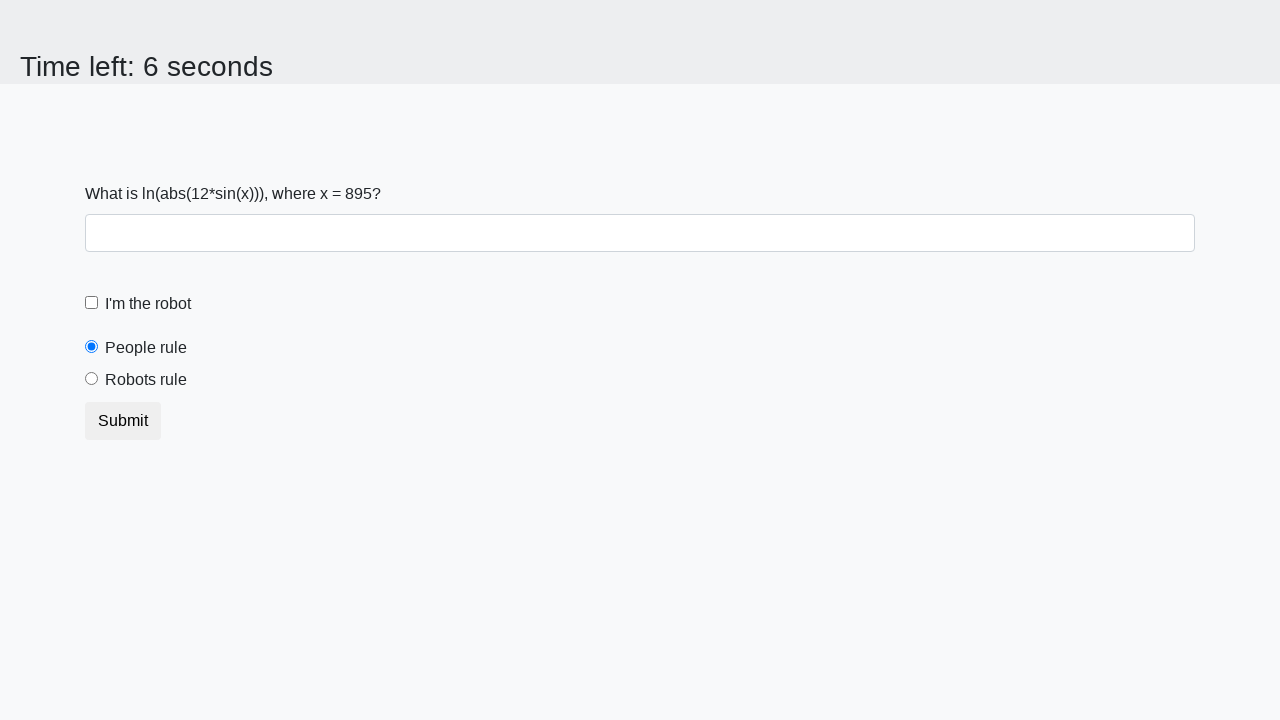

Navigated to math page
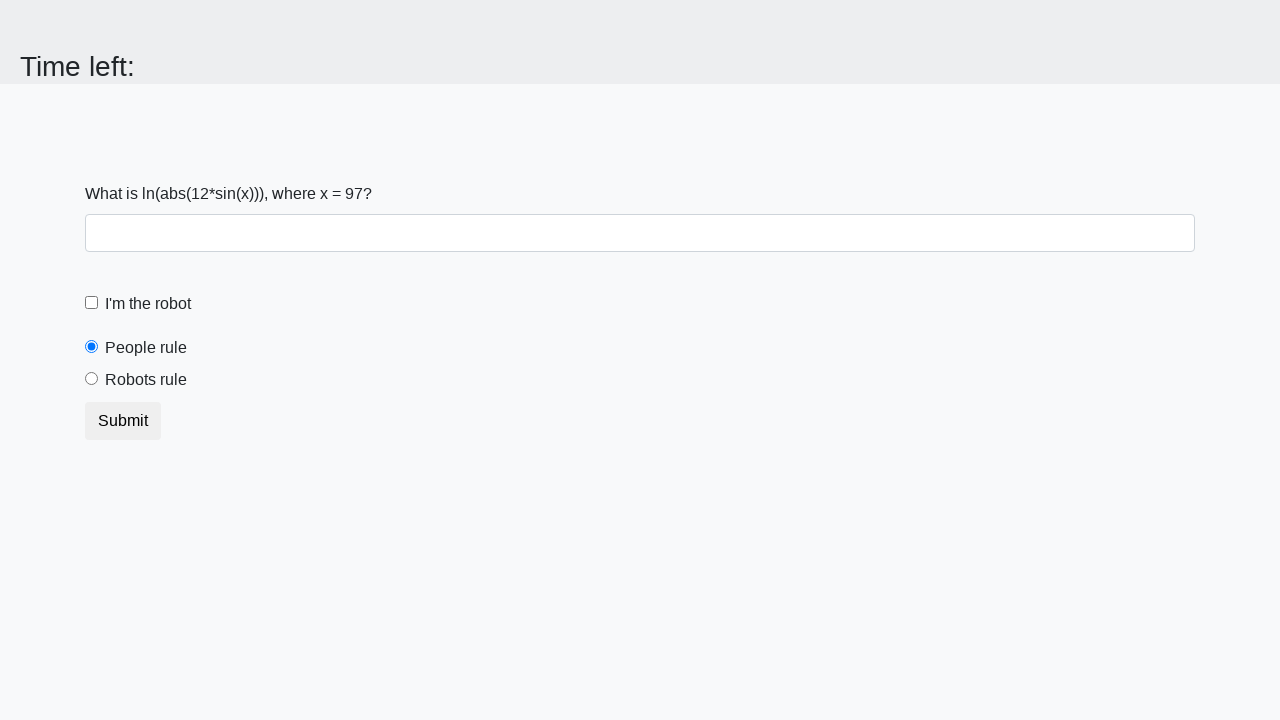

Retrieved 'people' radio button checked attribute
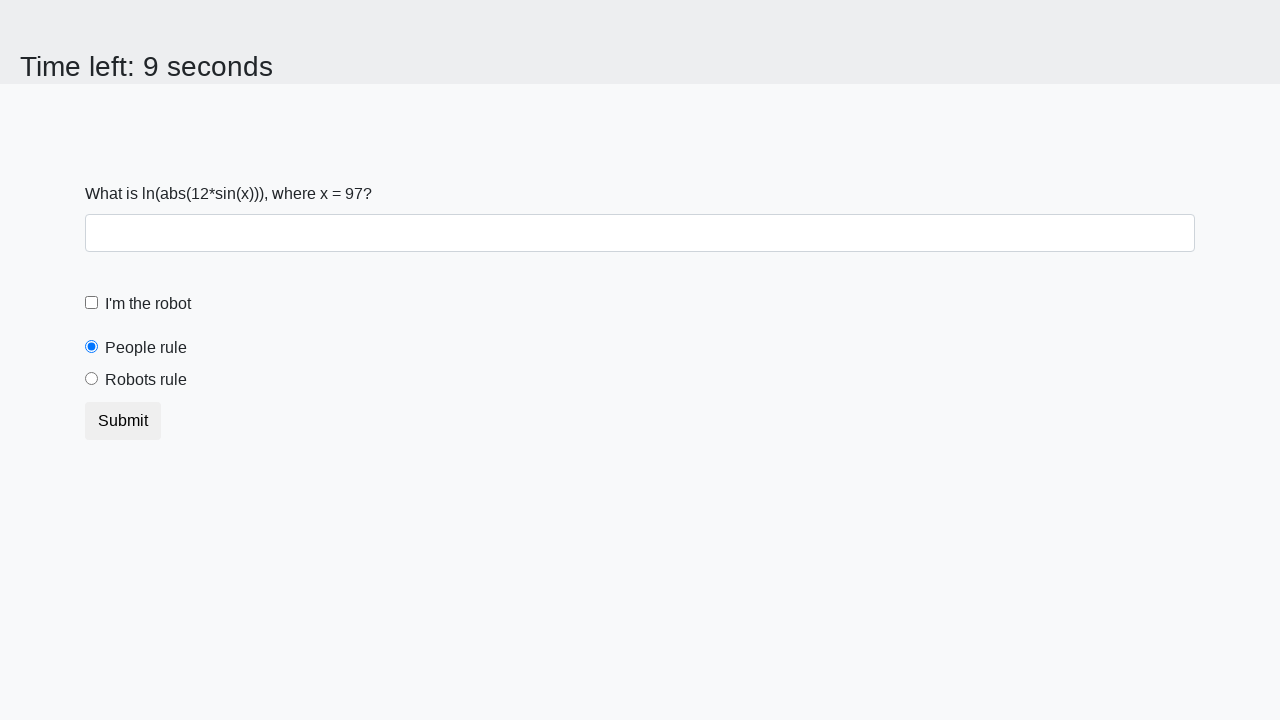

Verified people radio button is selected by default
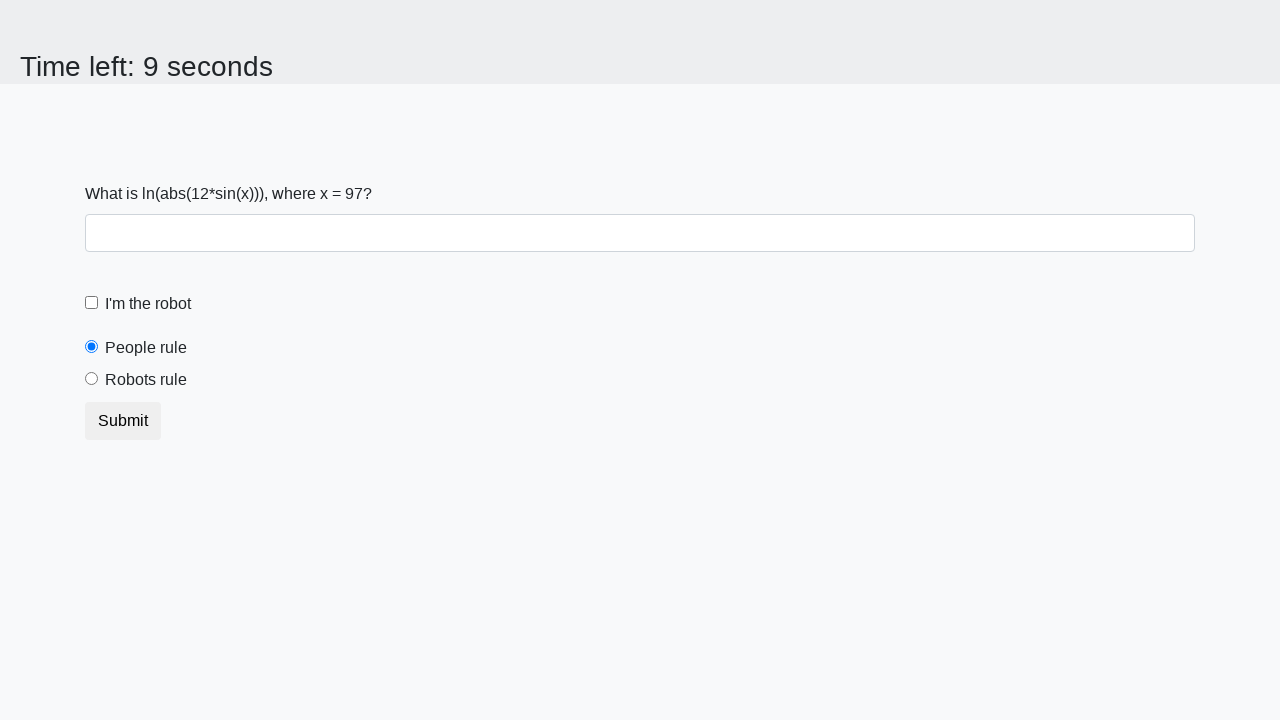

Retrieved 'robots' radio button checked attribute
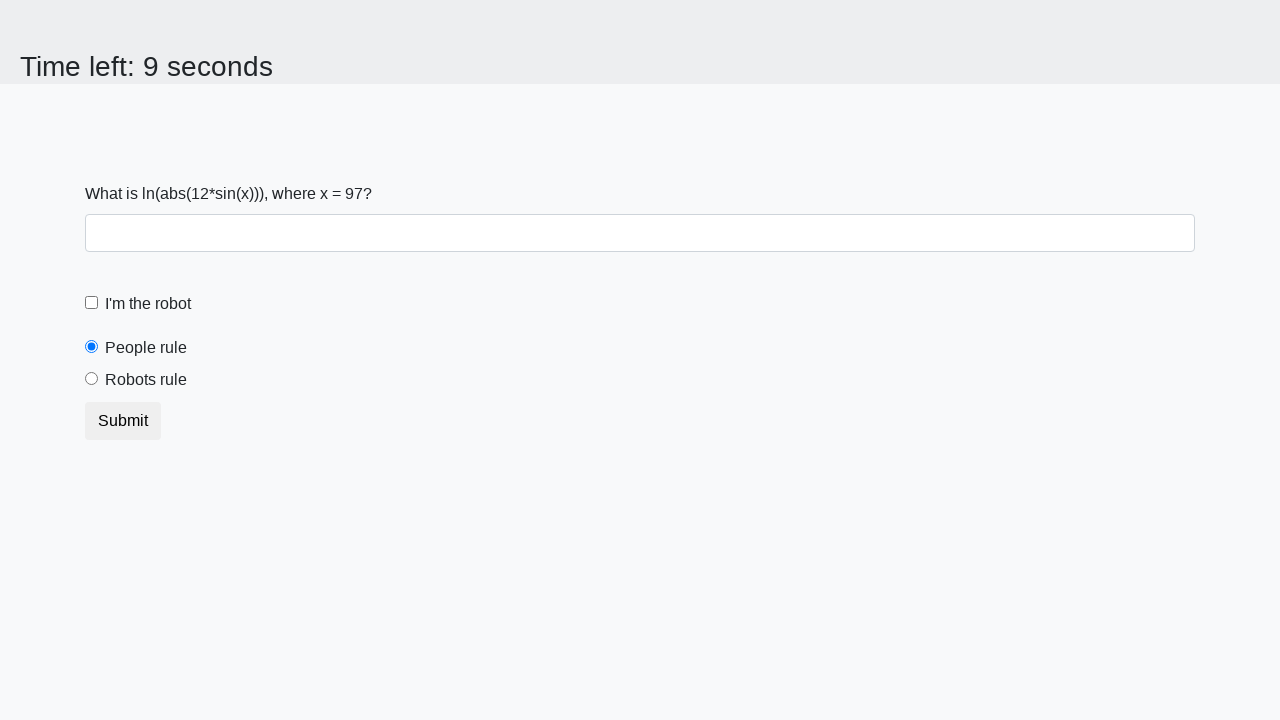

Verified robots radio button is not selected
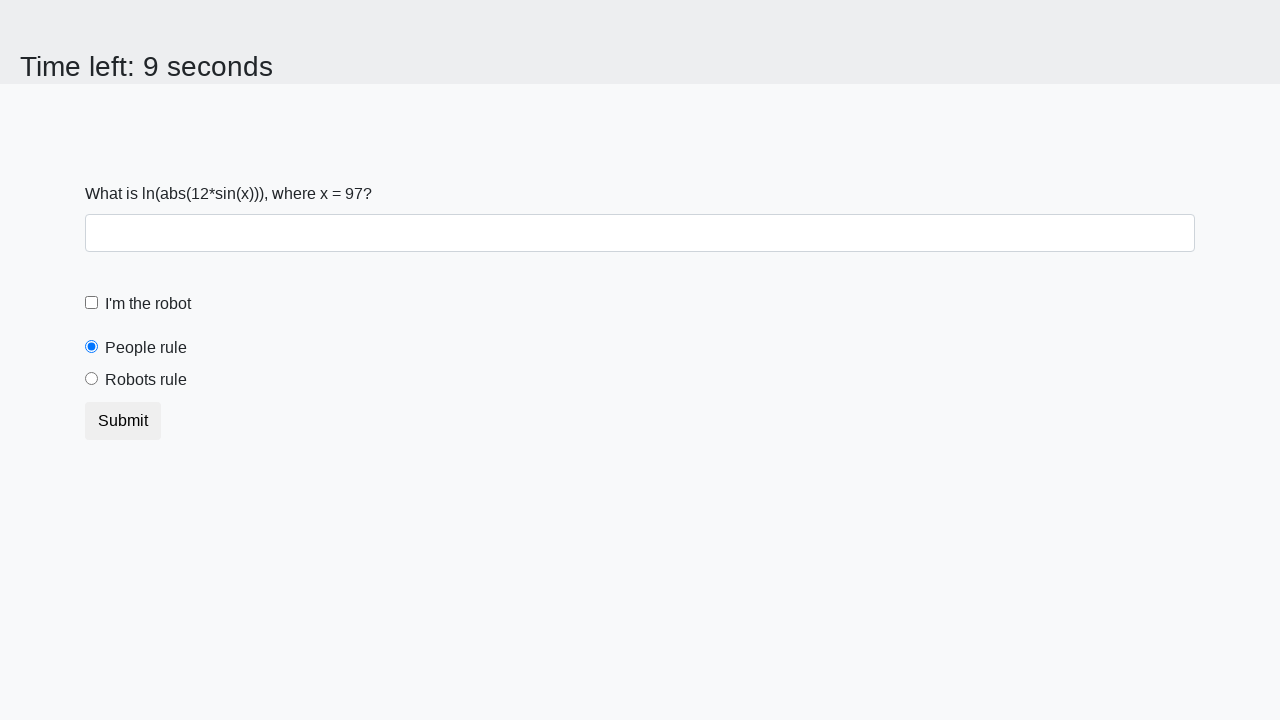

Retrieved submit button disabled attribute
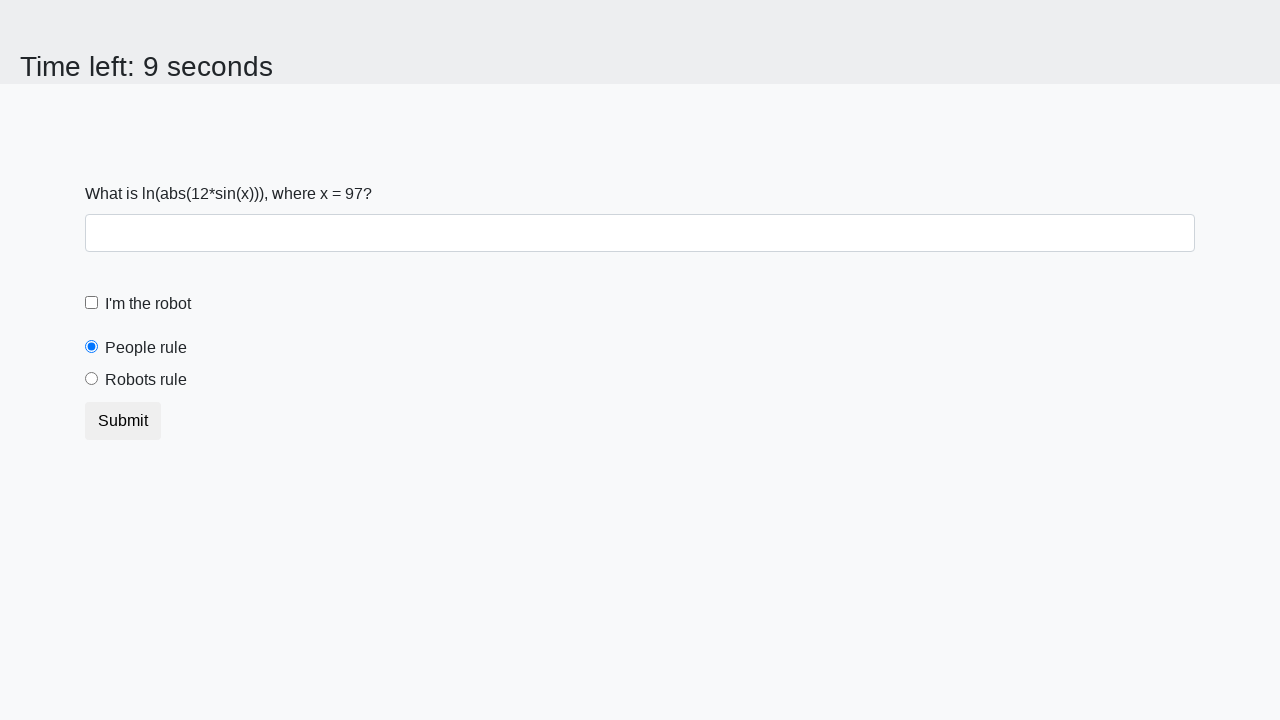

Verified submit button is enabled initially
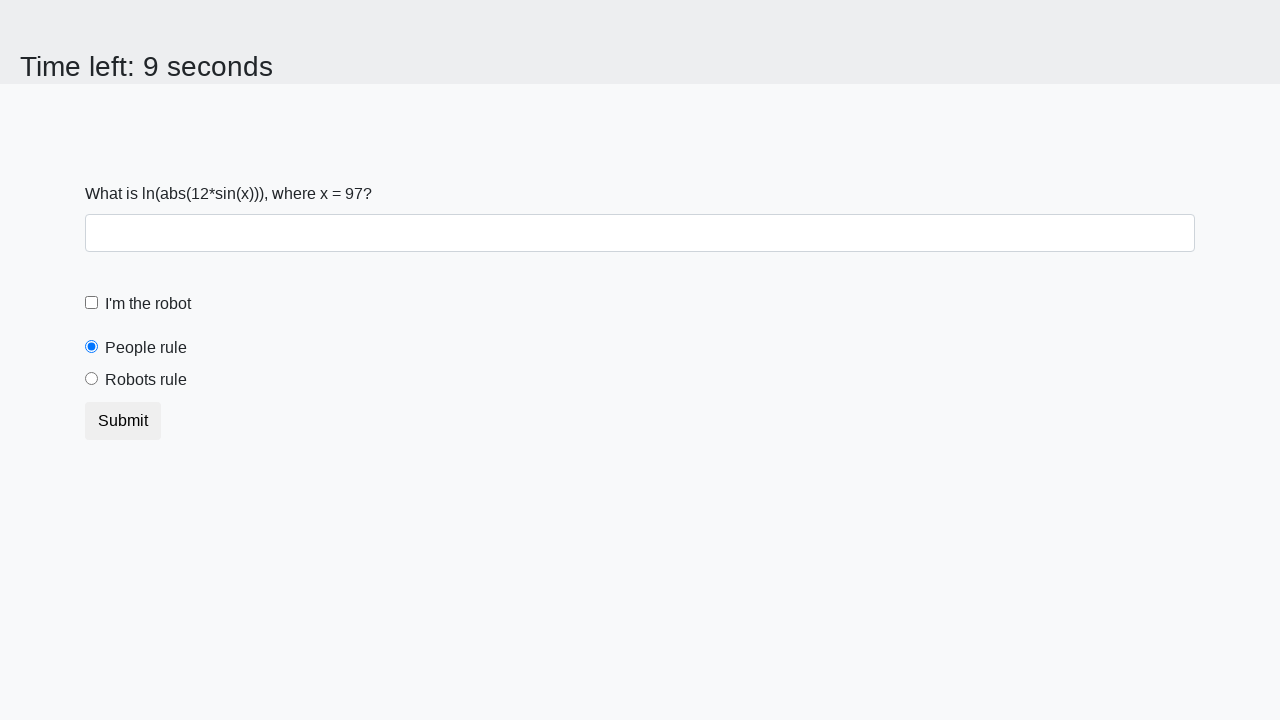

Waited 10 seconds for timeout
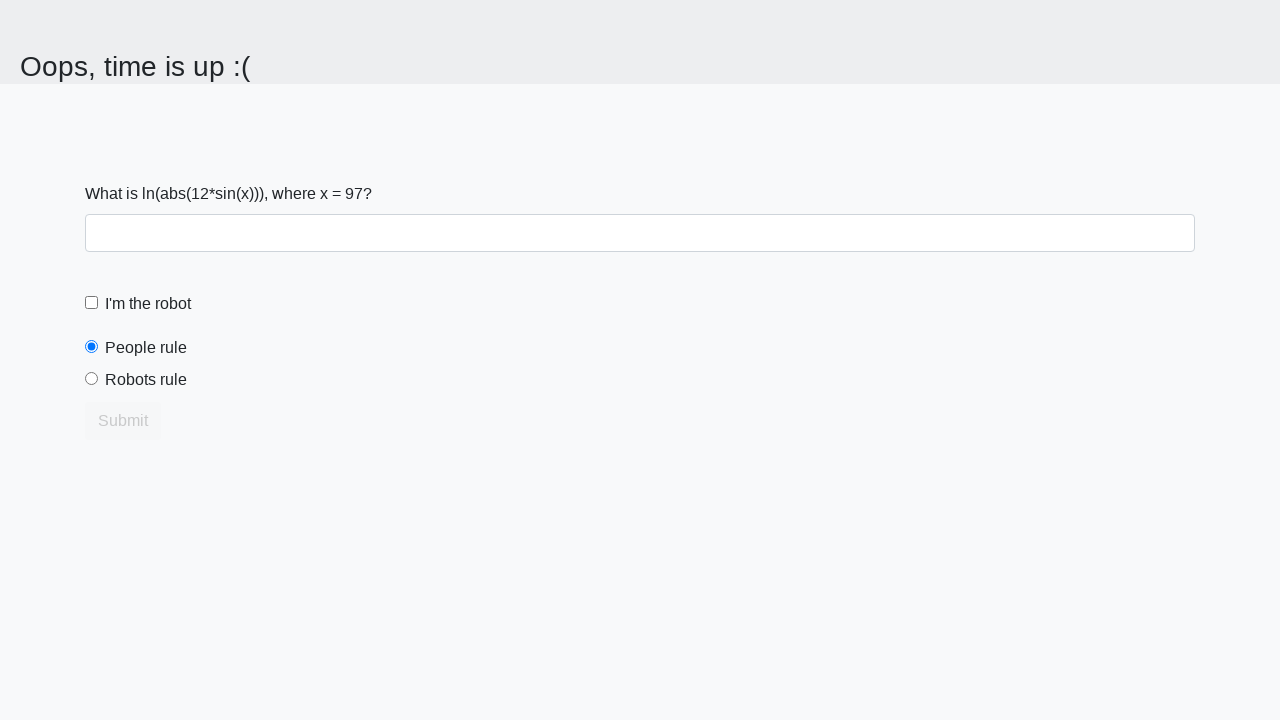

Retrieved submit button disabled attribute after timeout
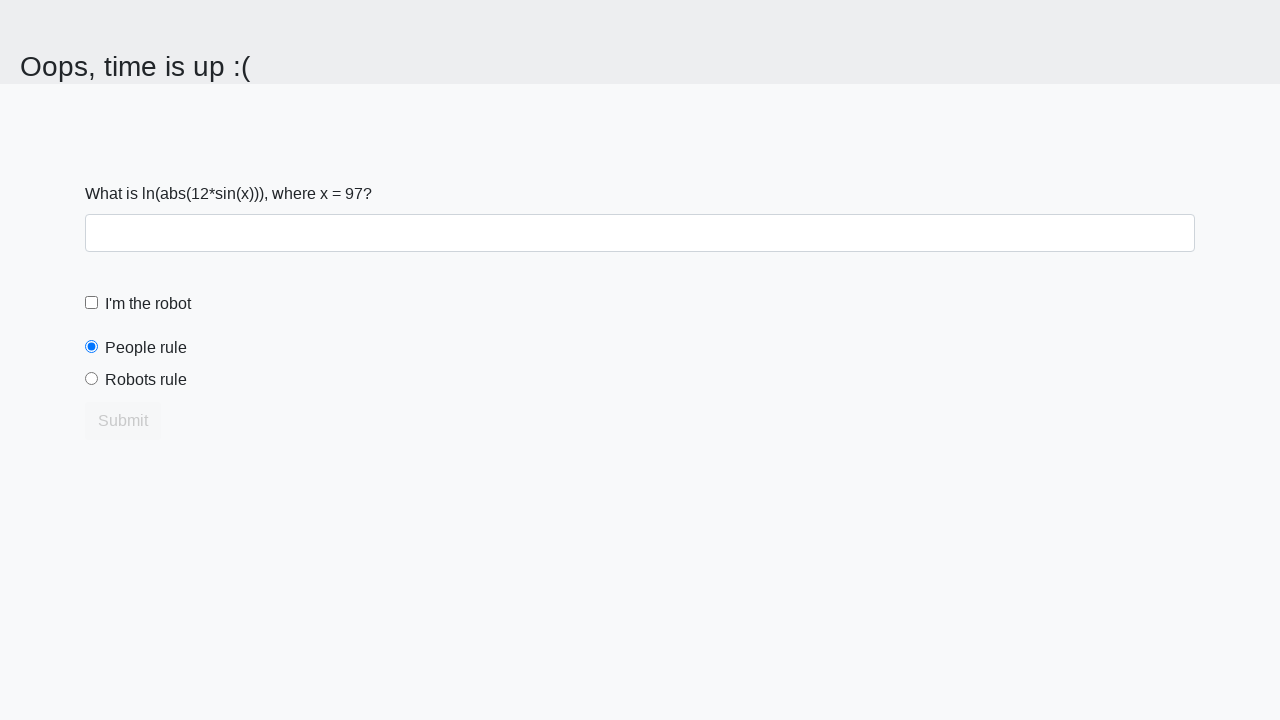

Verified submit button is disabled after 10-second timeout
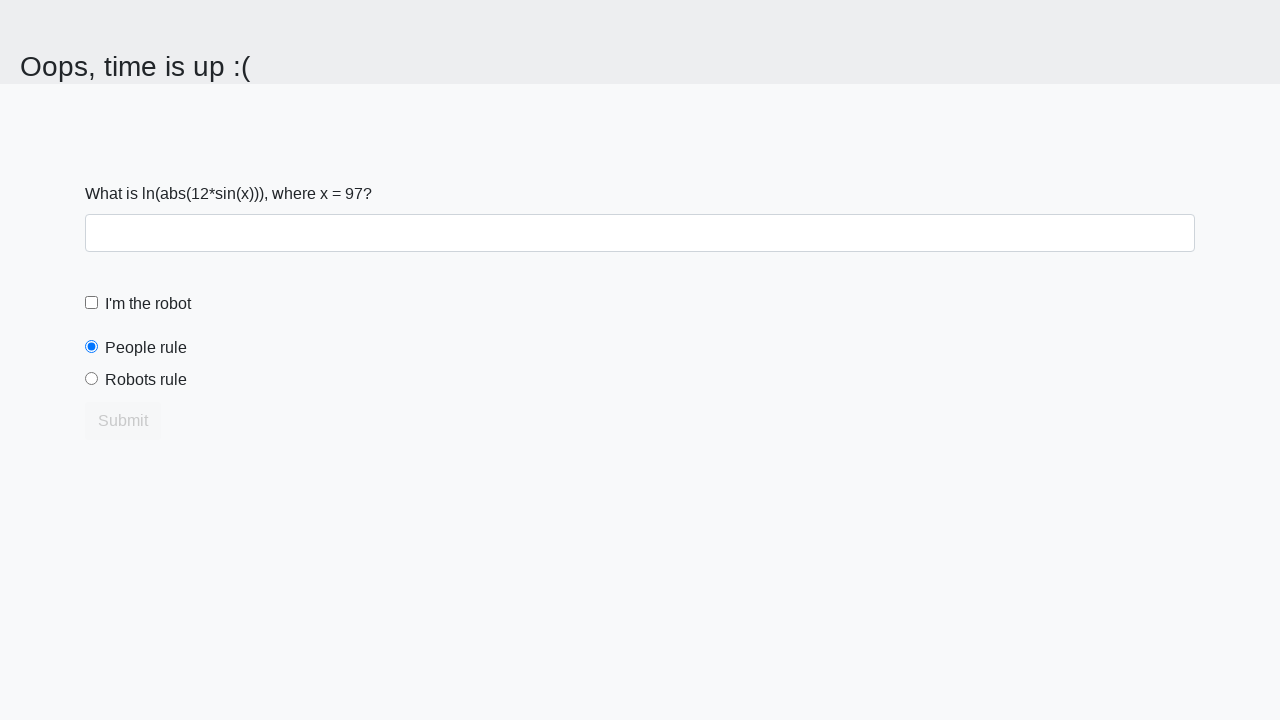

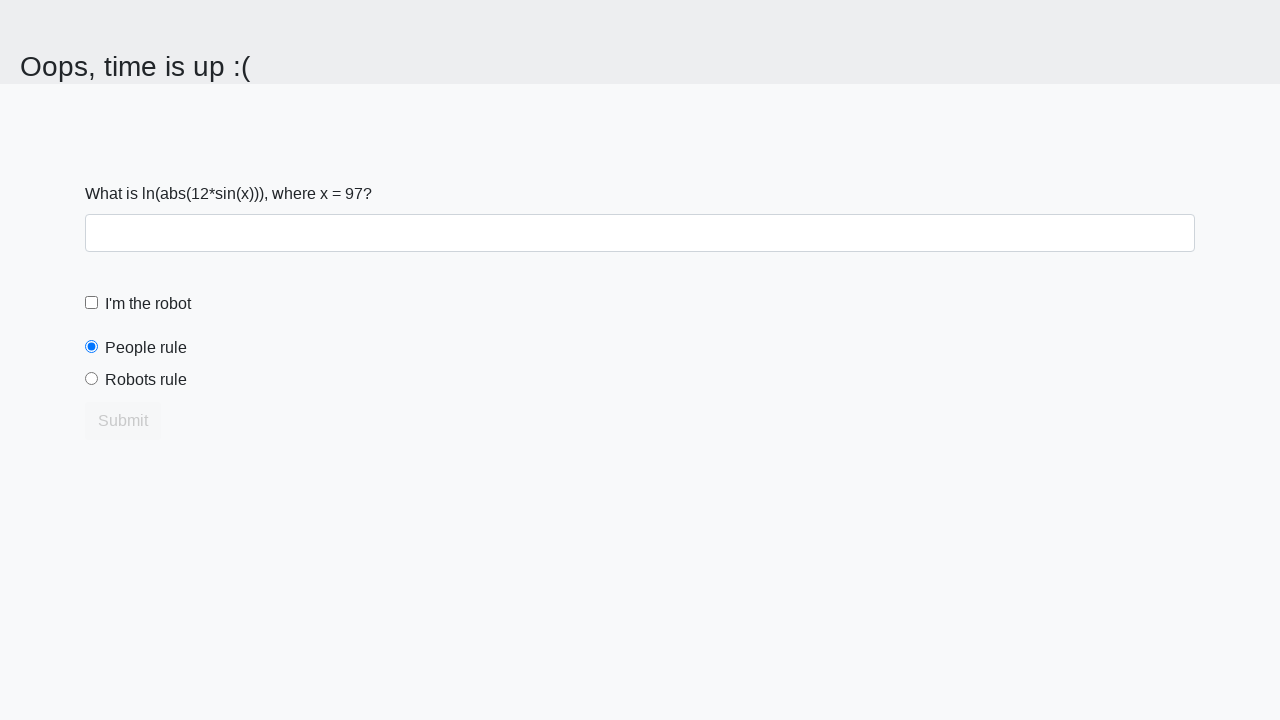